Tests viewing products by category by clicking on the Laptops category link

Starting URL: https://demoblaze.com/

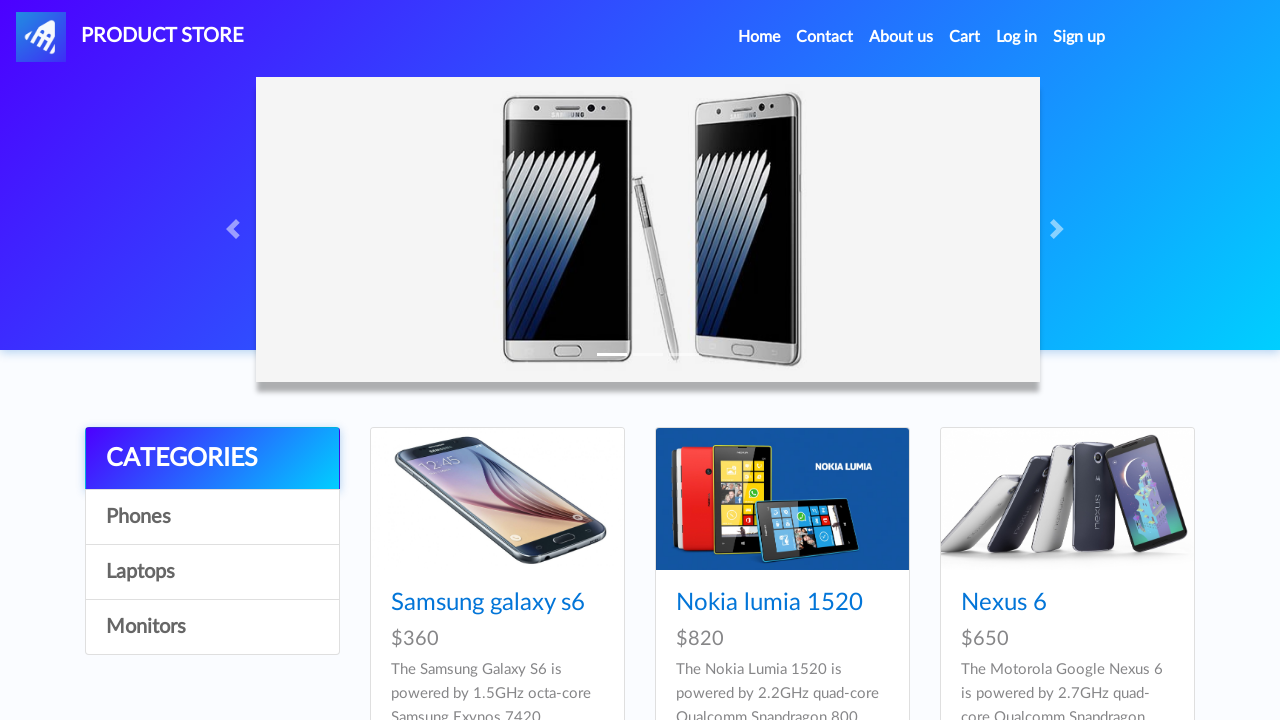

Clicked on Laptops category link at (212, 572) on internal:role=link[name="Laptops"i]
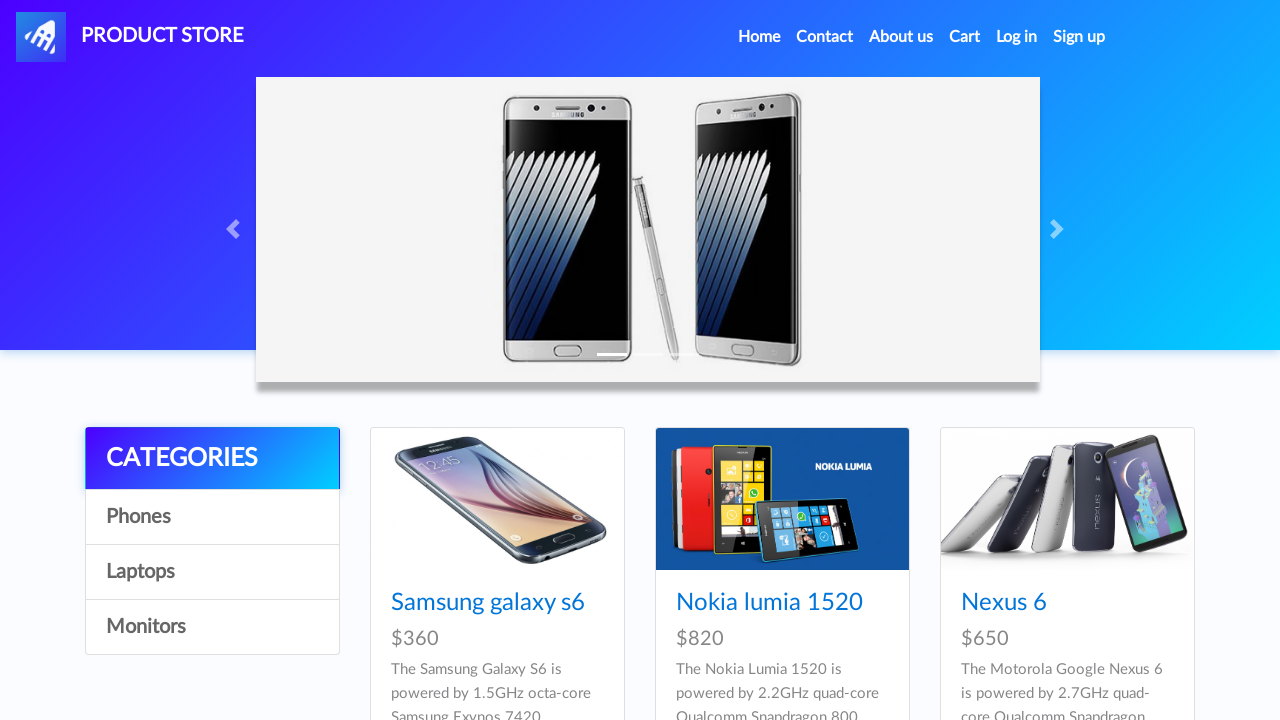

Products loaded in Laptops category
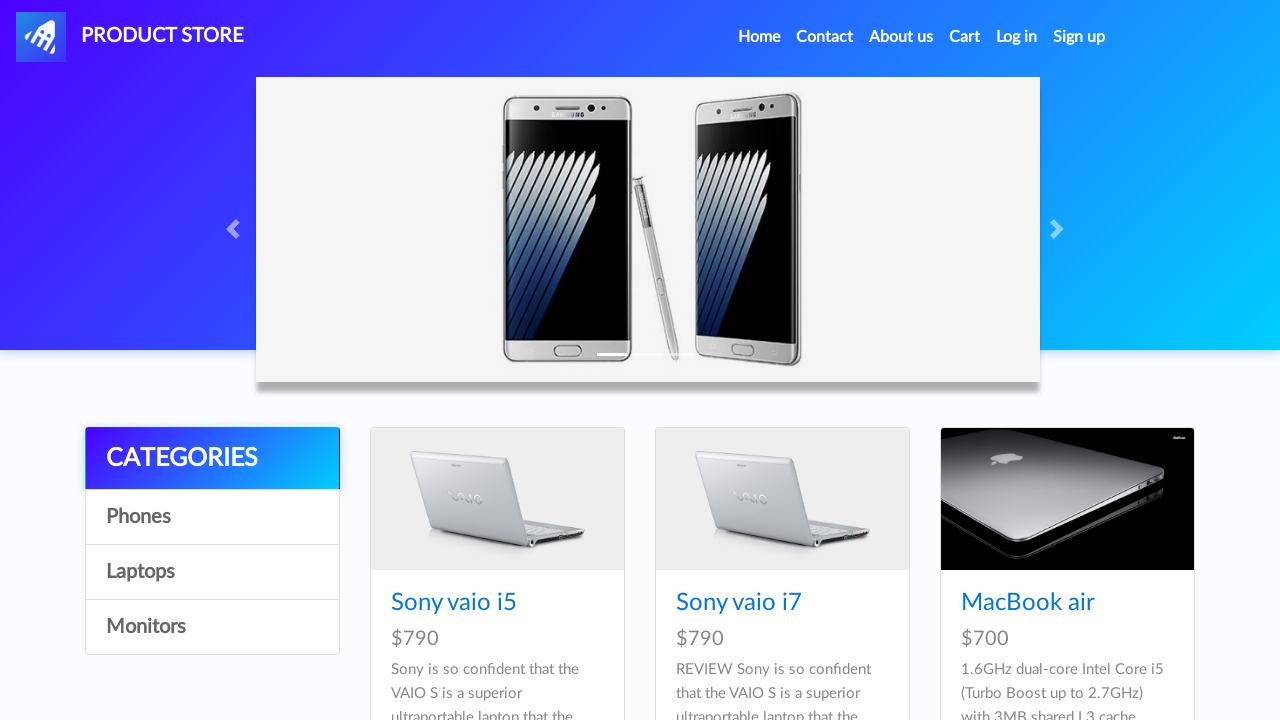

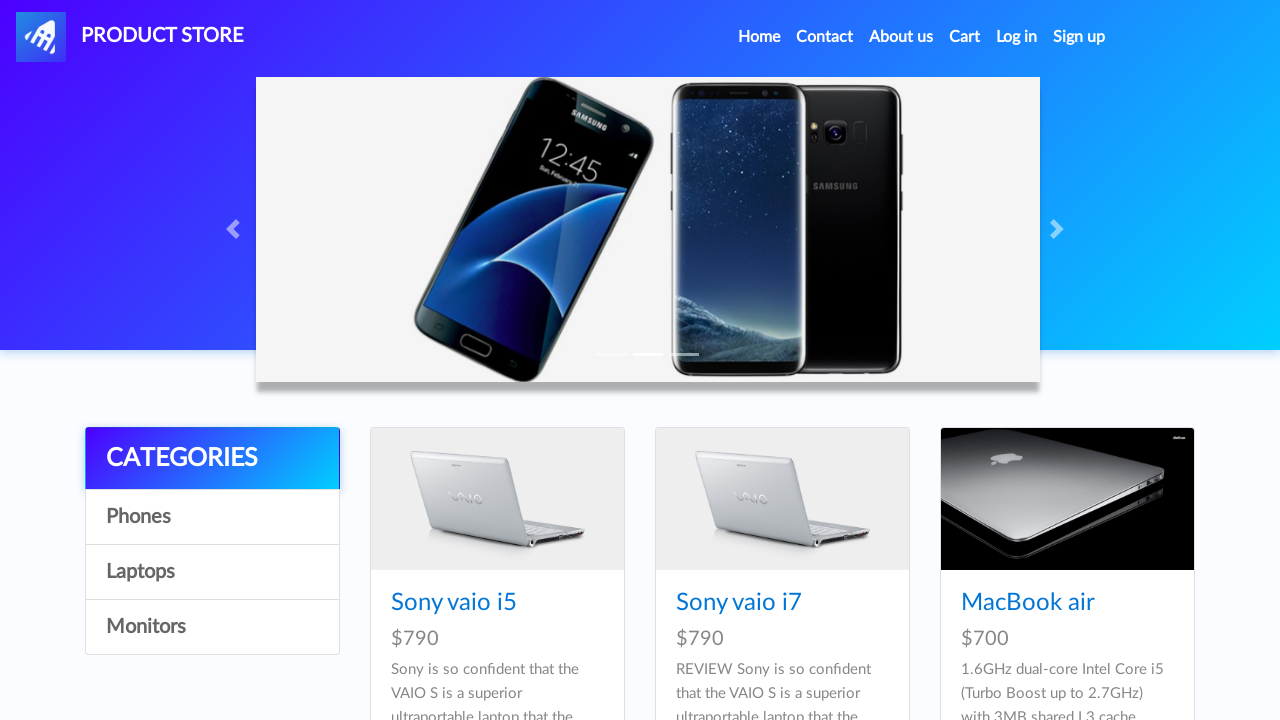